Tests opening multiple windows by clicking through a tab and button, then switching between windows

Starting URL: https://demo.automationtesting.in/Windows.html

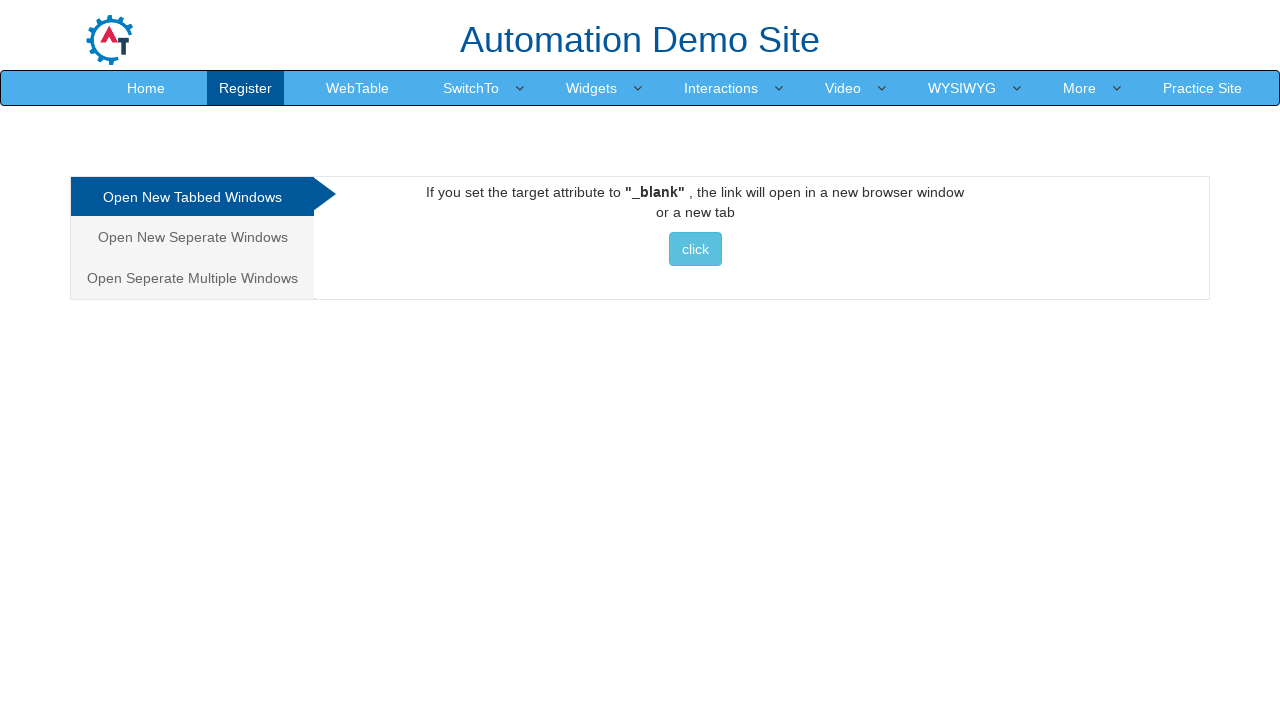

Clicked on 'Open Seperate Multiple Windows' tab at (192, 278) on xpath=//a[normalize-space()='Open Seperate Multiple Windows']
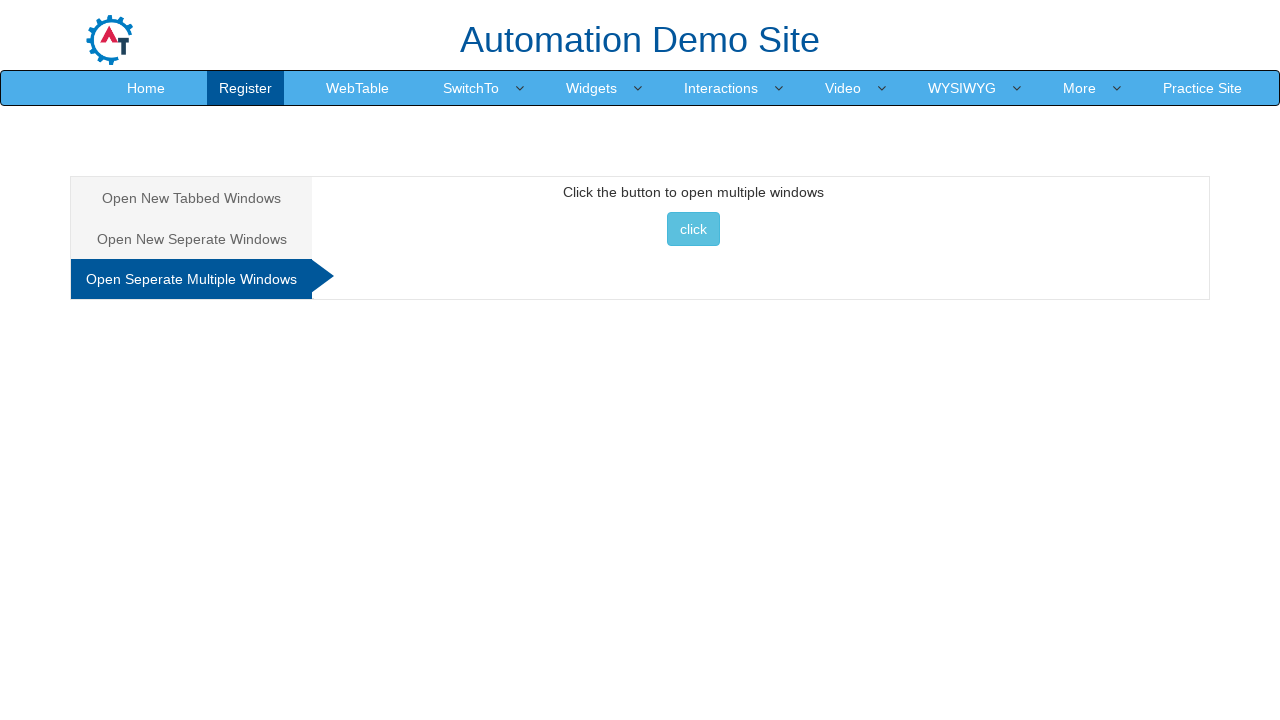

Clicked button to open multiple windows at (693, 229) on xpath=//button[@onclick='multiwindow()']
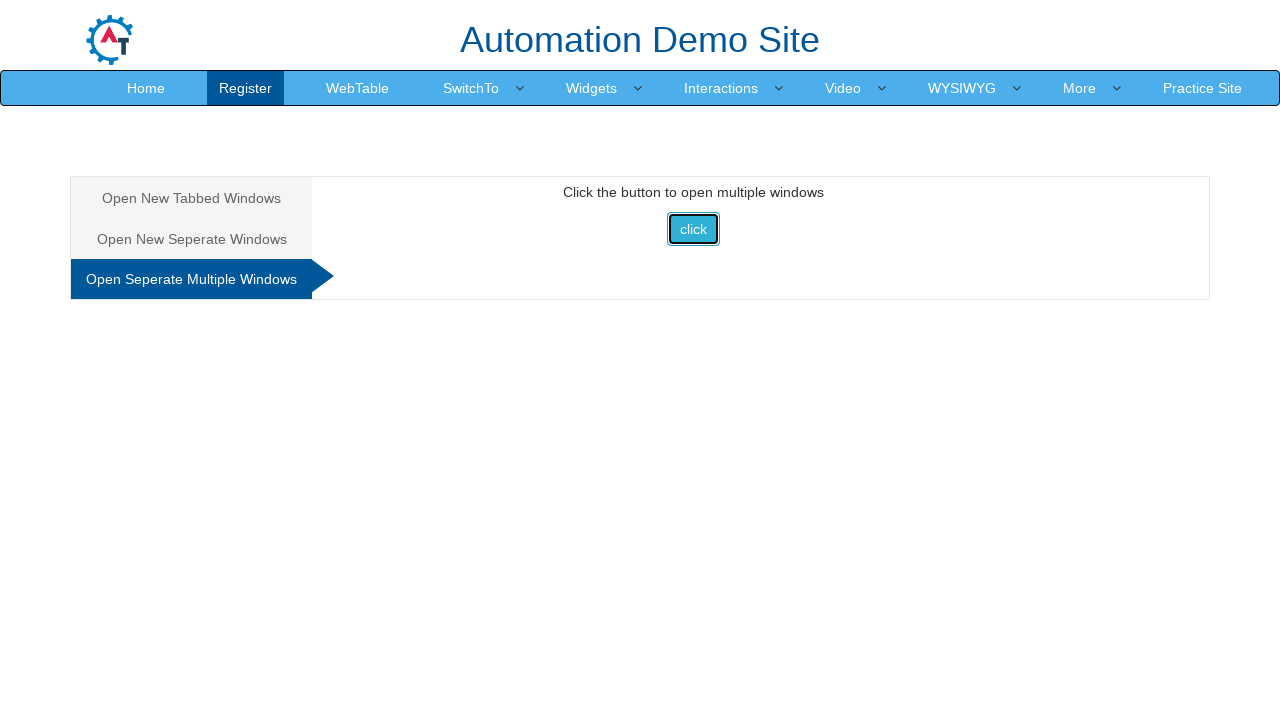

Retrieved all open window handles
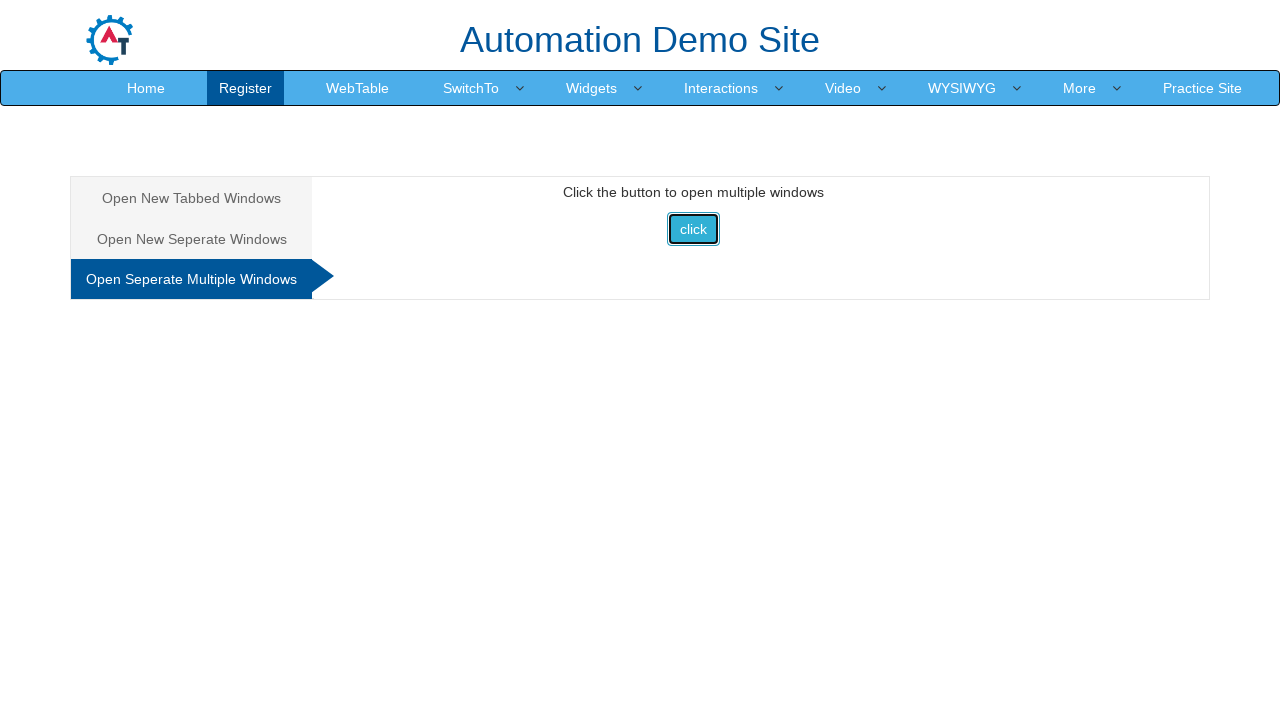

Switched to new window (second page)
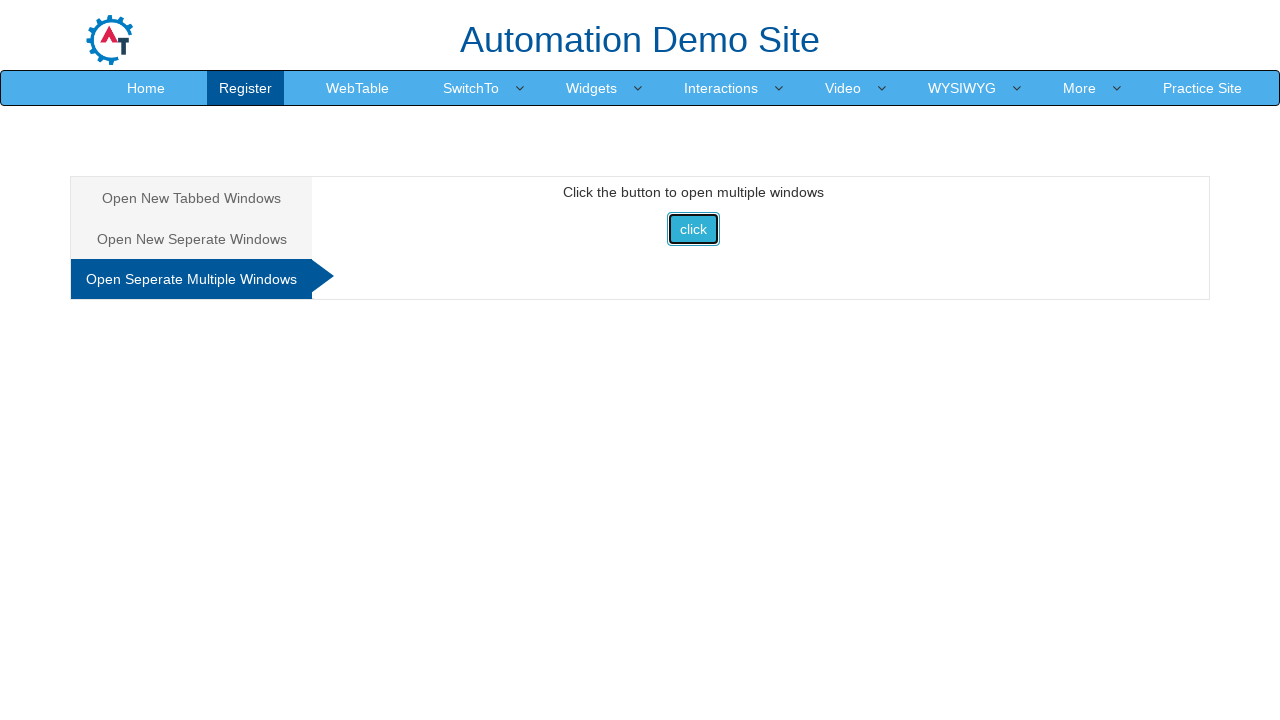

Switched back to original window
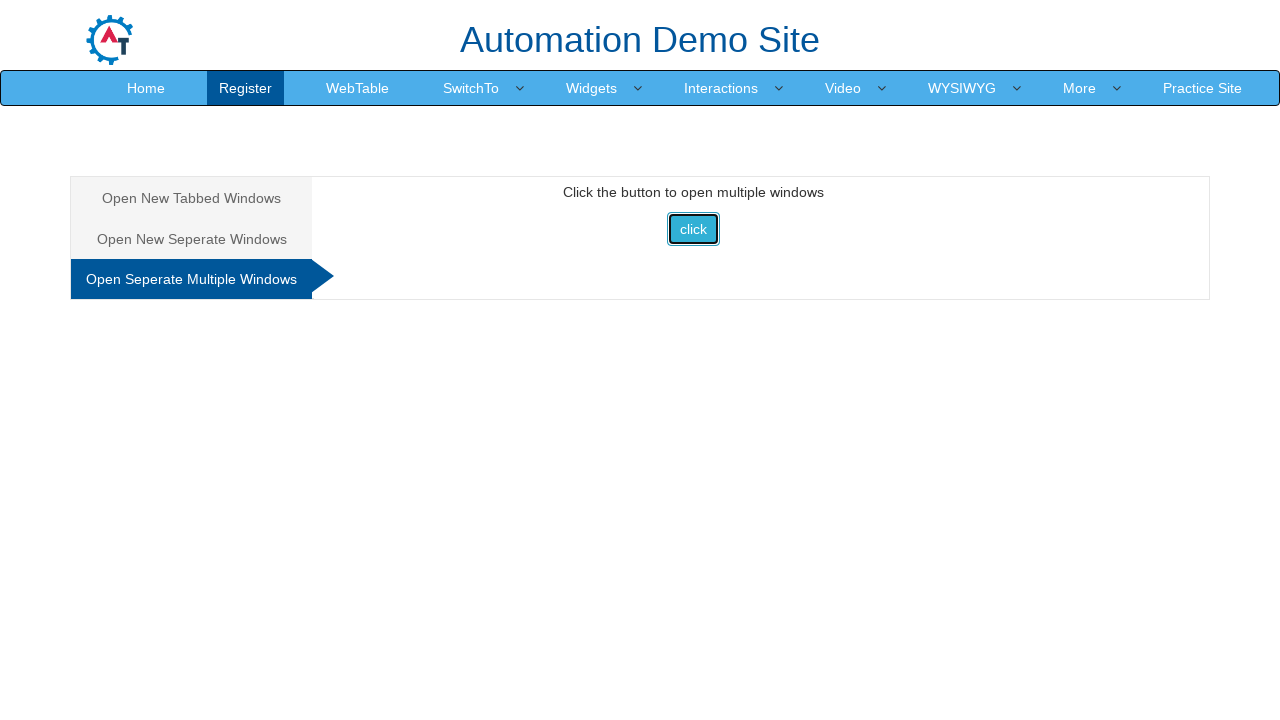

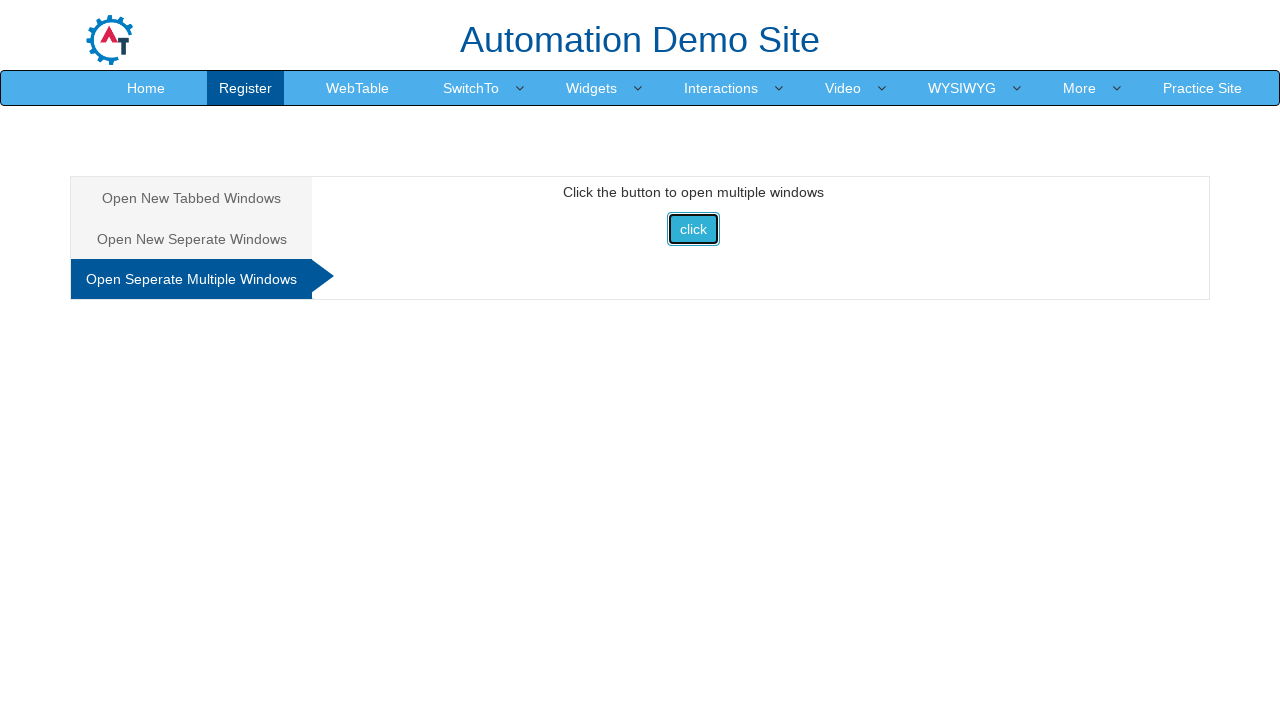